Tests radio button interactions by checking different radio buttons and verifying their checked states.

Starting URL: http://test.rubywatir.com/radios.php

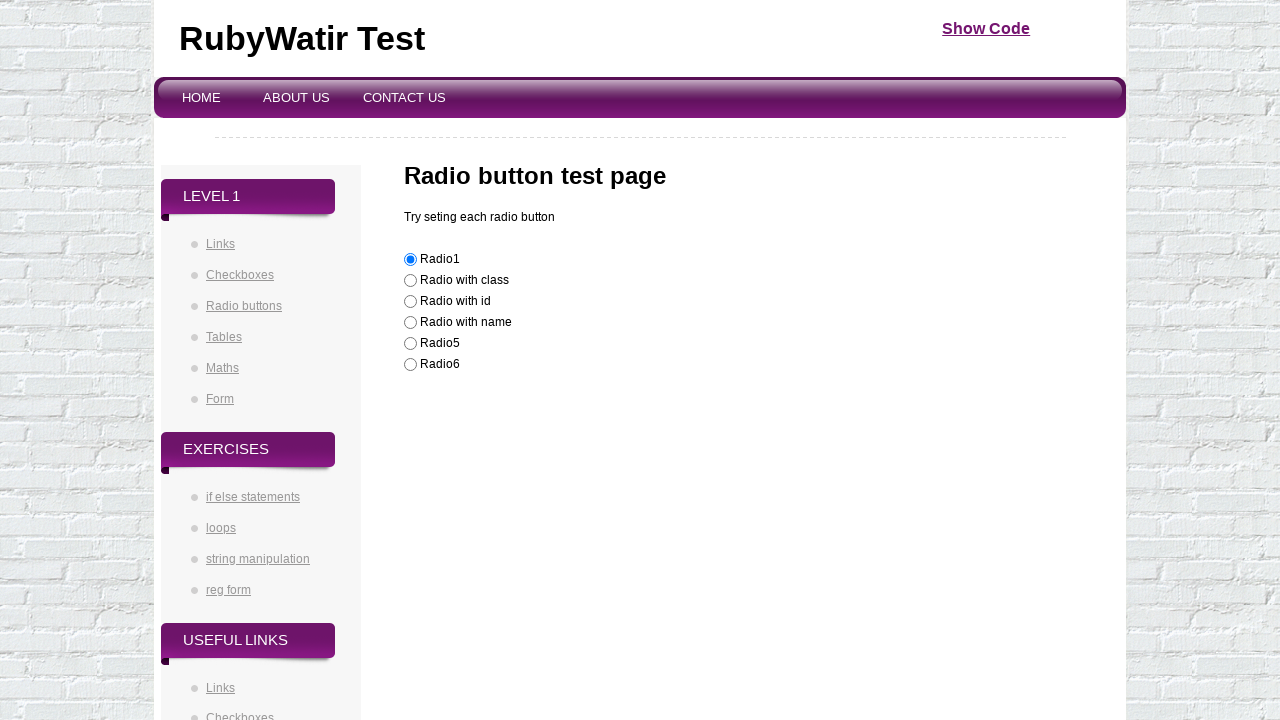

Checked radio button by class 'radioclass' at (410, 281) on [class="radioclass"]
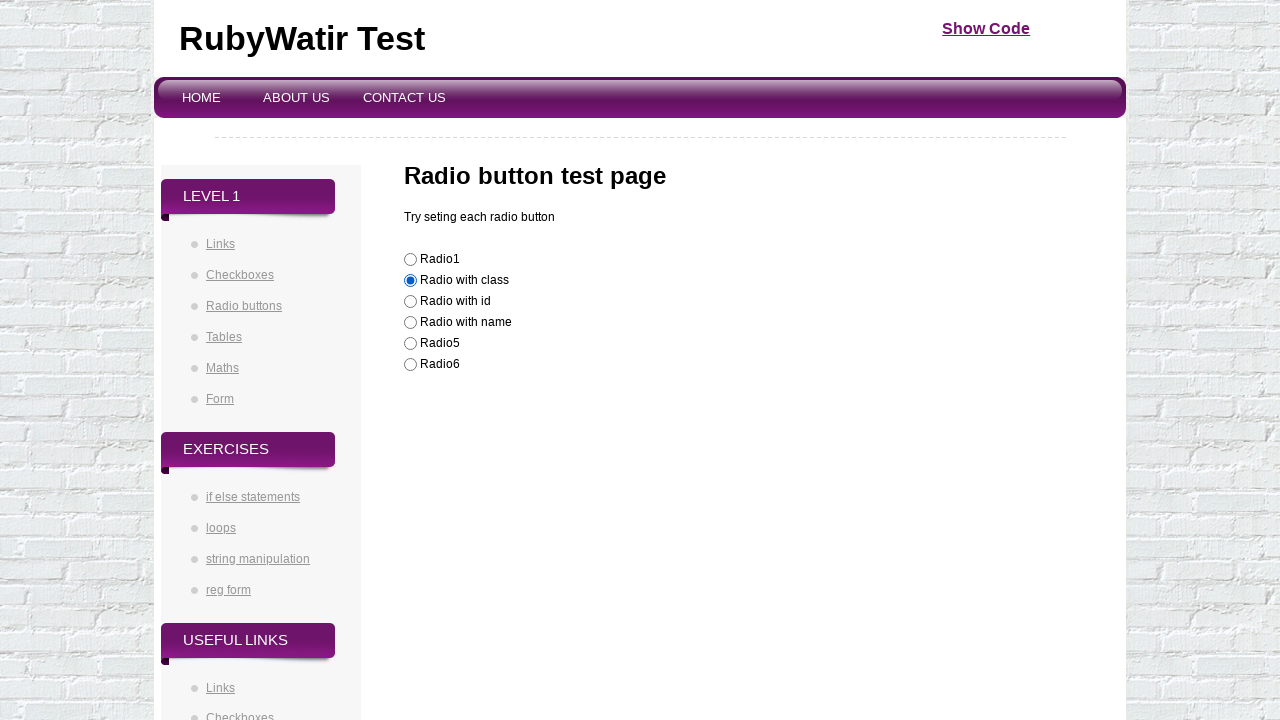

Checked radio button with id 'radioId' at (410, 302) on [id="radioId"]
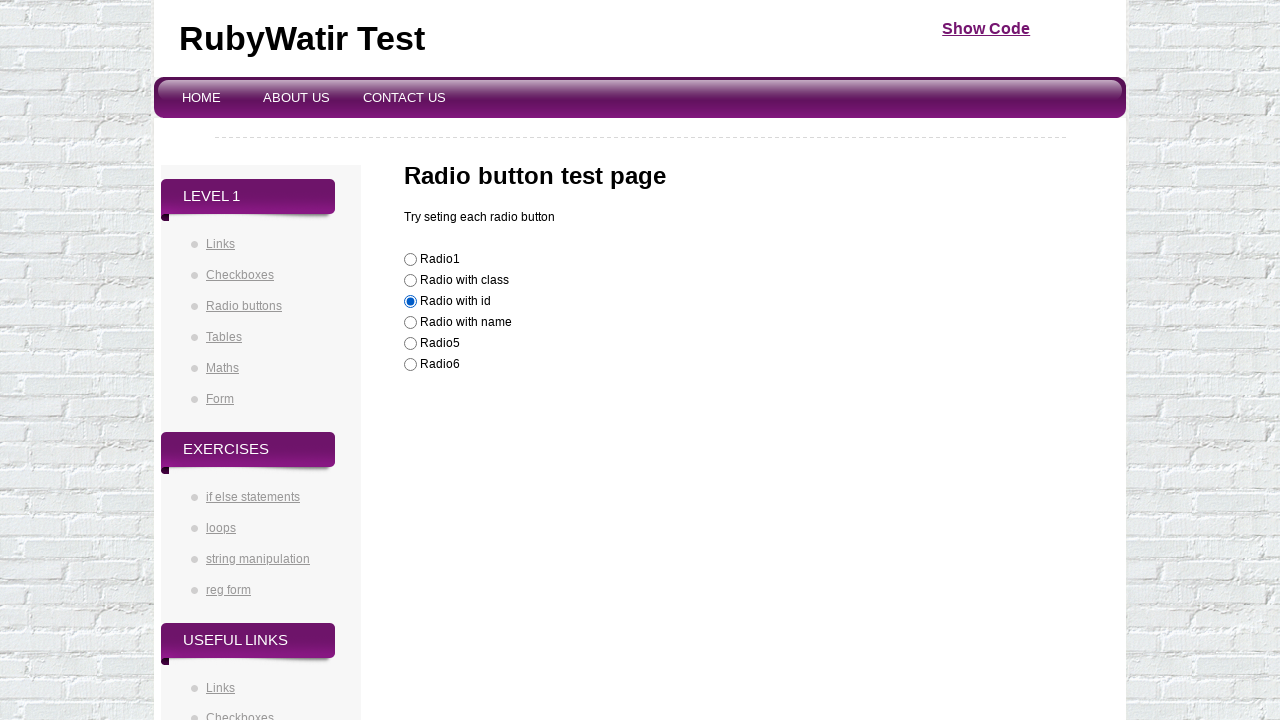

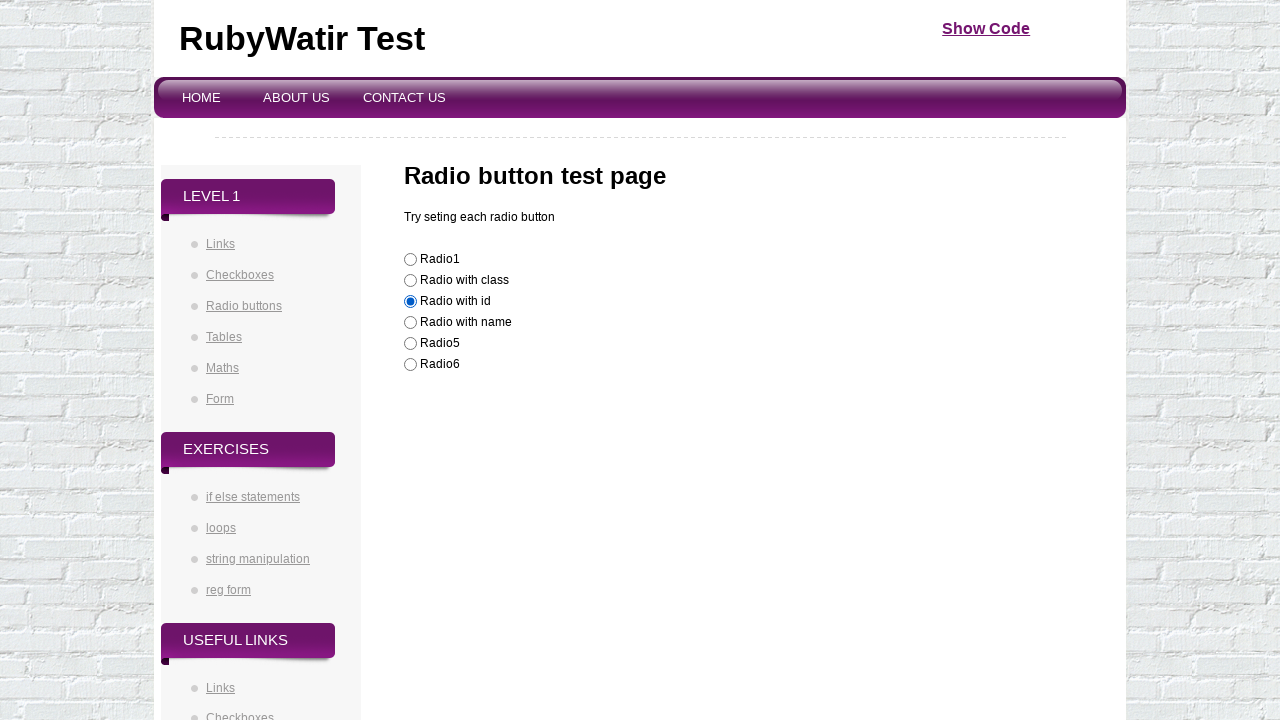